Tests readonly input field on Selenium web form page

Starting URL: https://www.selenium.dev/selenium/web/web-form.html

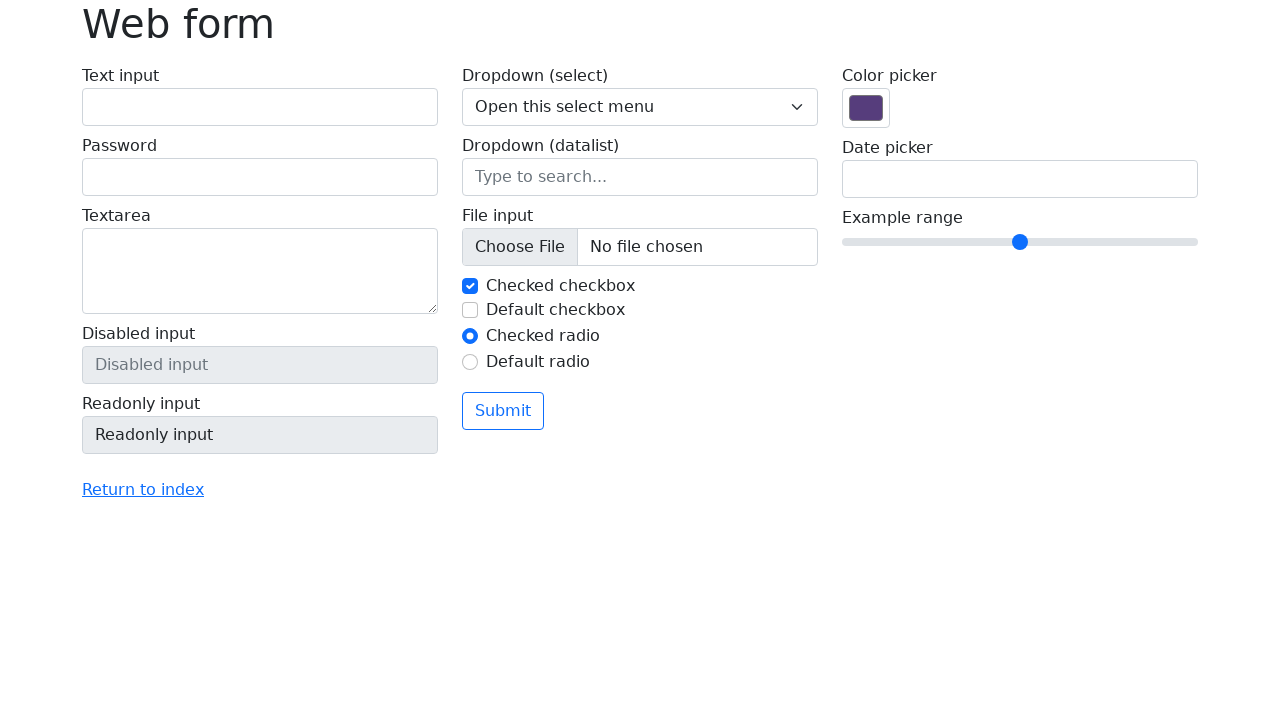

Clicked on readonly input field at (260, 435) on input[name='my-readonly']
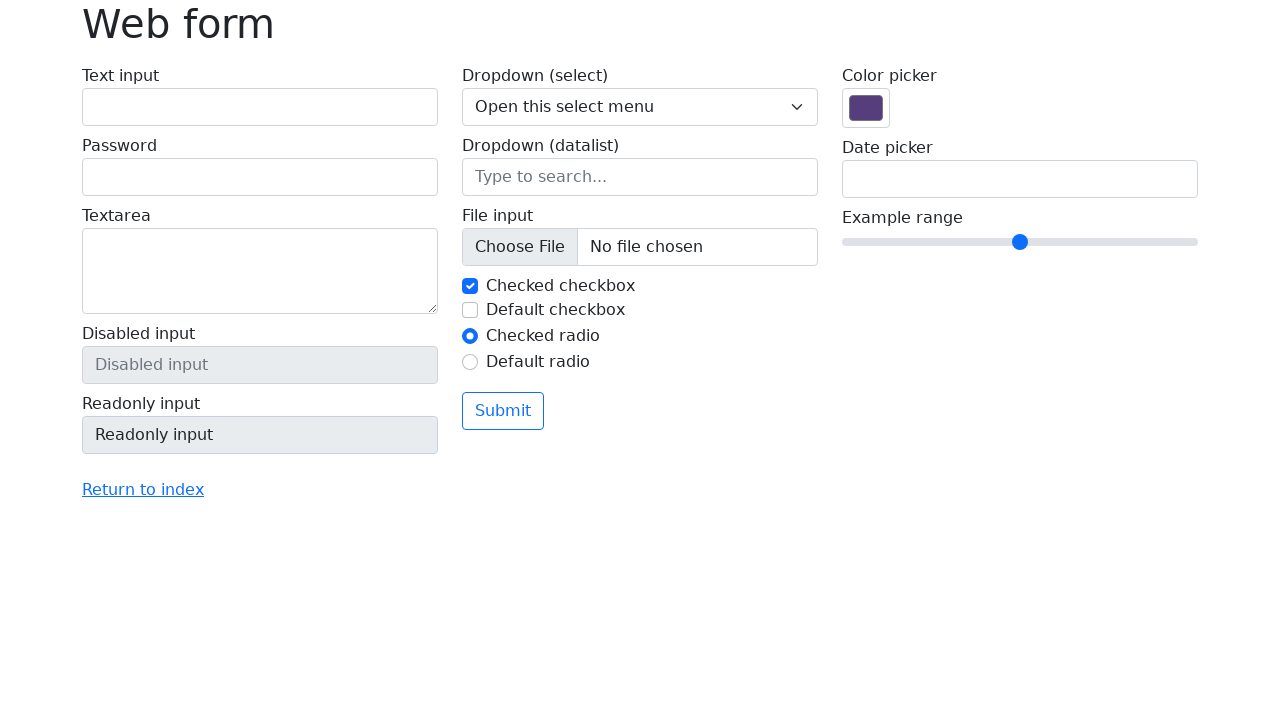

Verified readonly input field is present
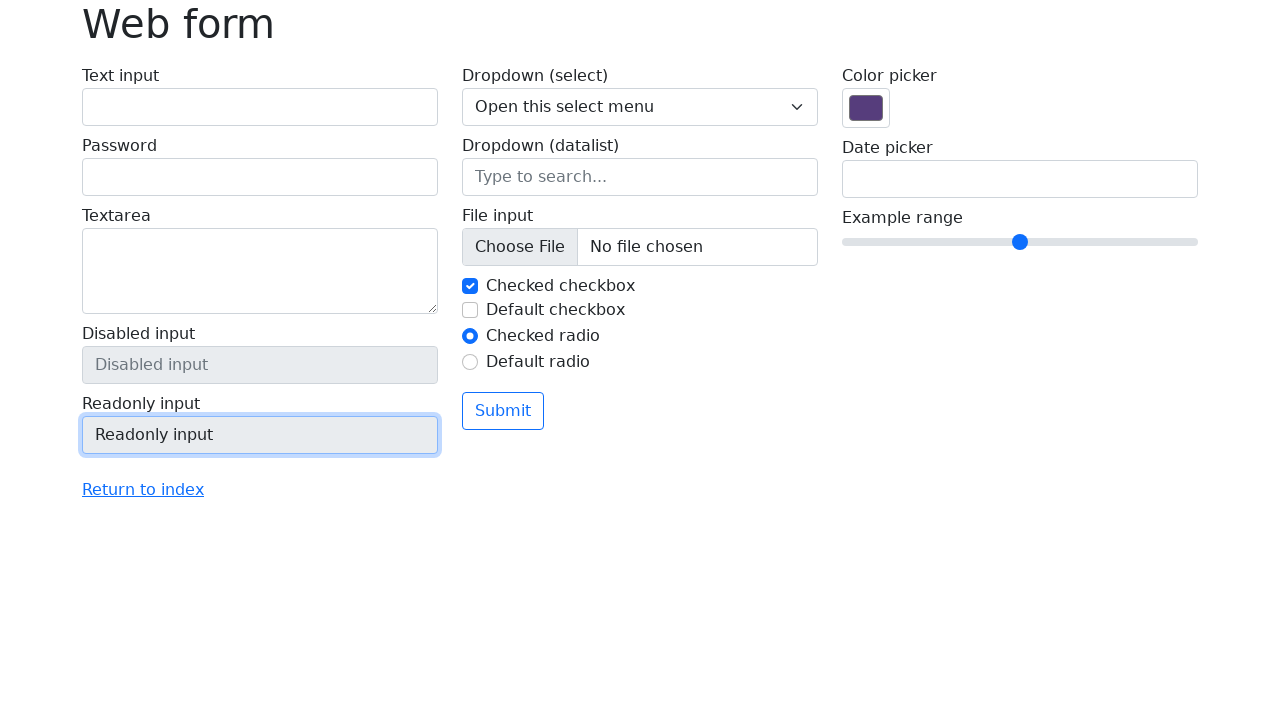

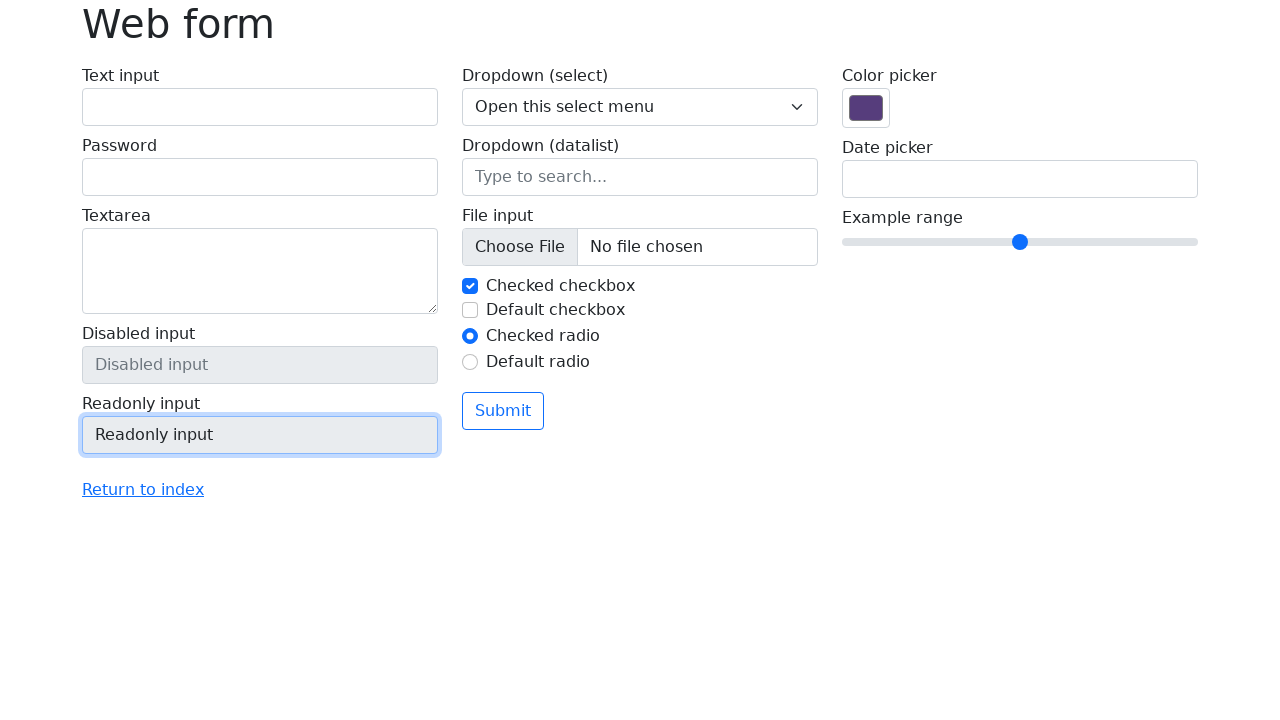